Tests number input field functionality by entering a value, clearing it, and entering a different value to verify input behavior.

Starting URL: http://the-internet.herokuapp.com/inputs

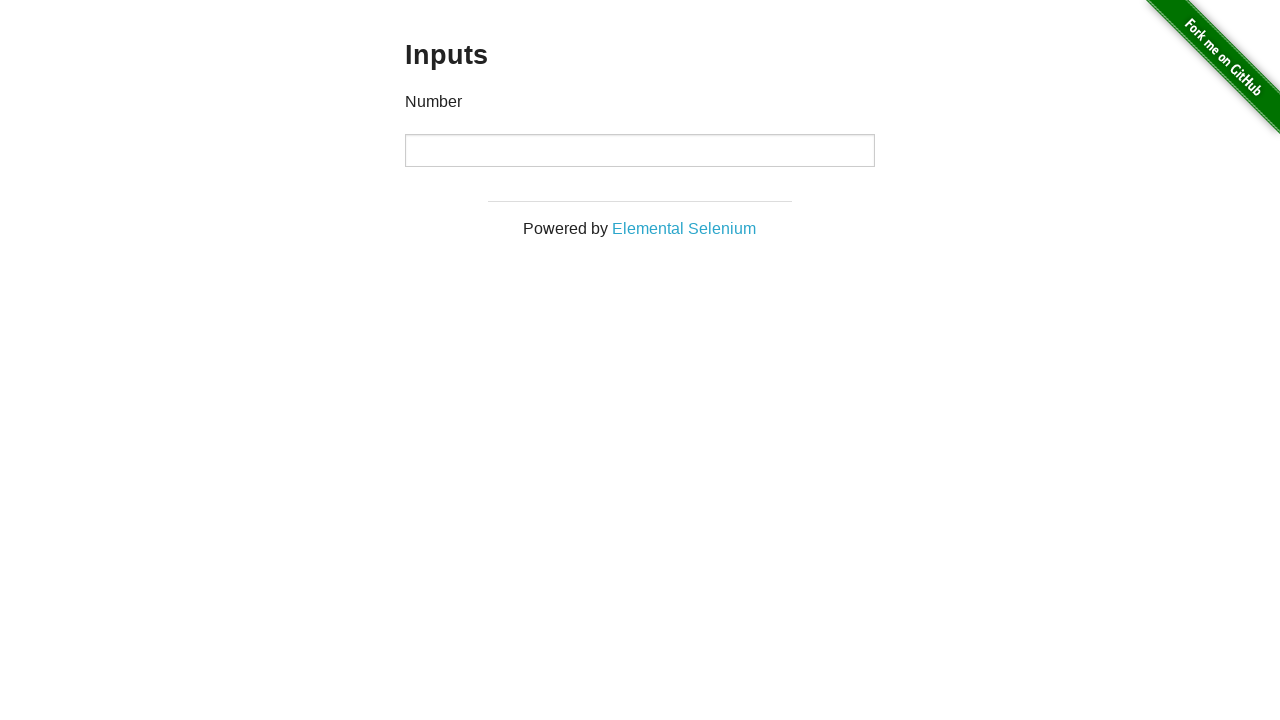

Filled number input field with value '1000' on [type="number"]
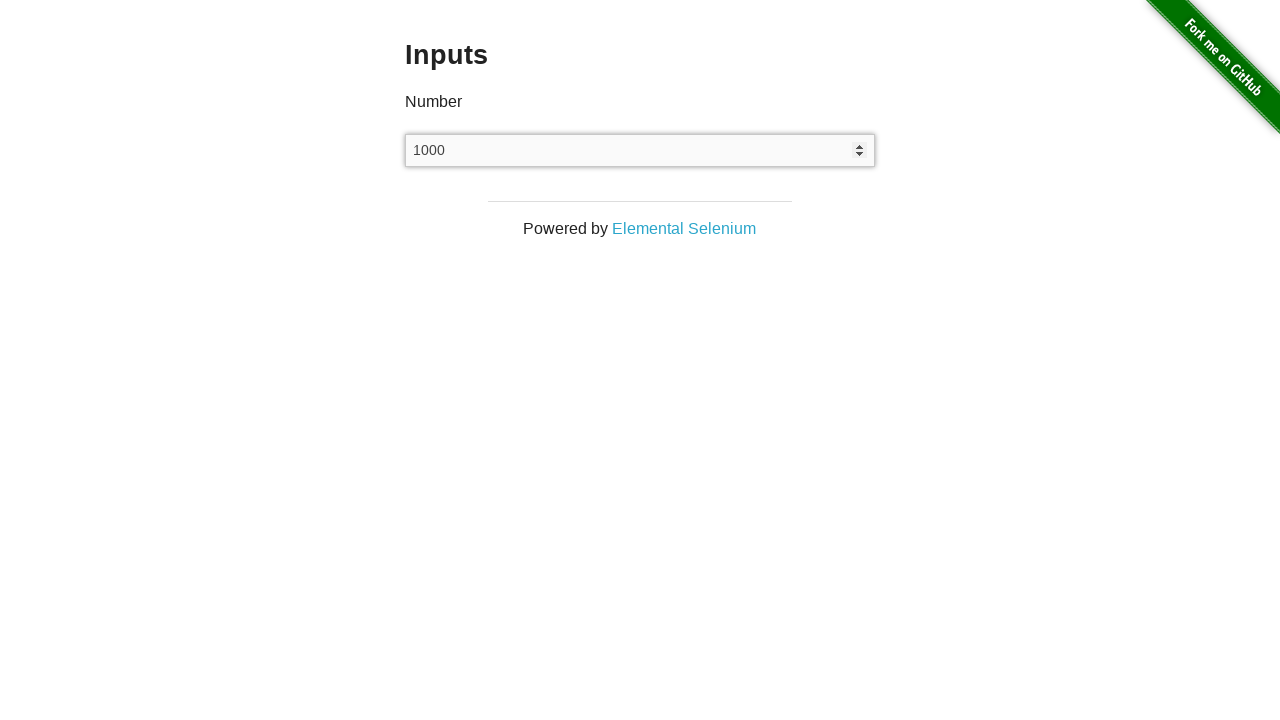

Cleared the number input field on [type="number"]
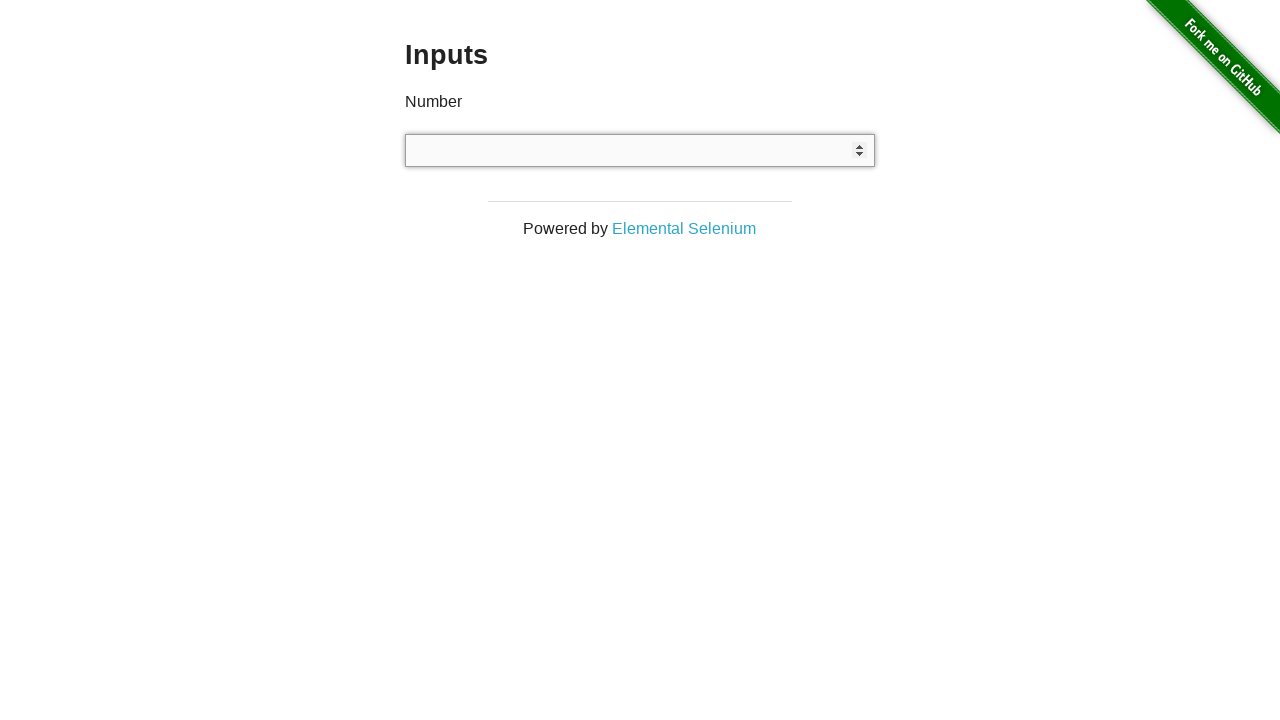

Filled number input field with value '999' on [type="number"]
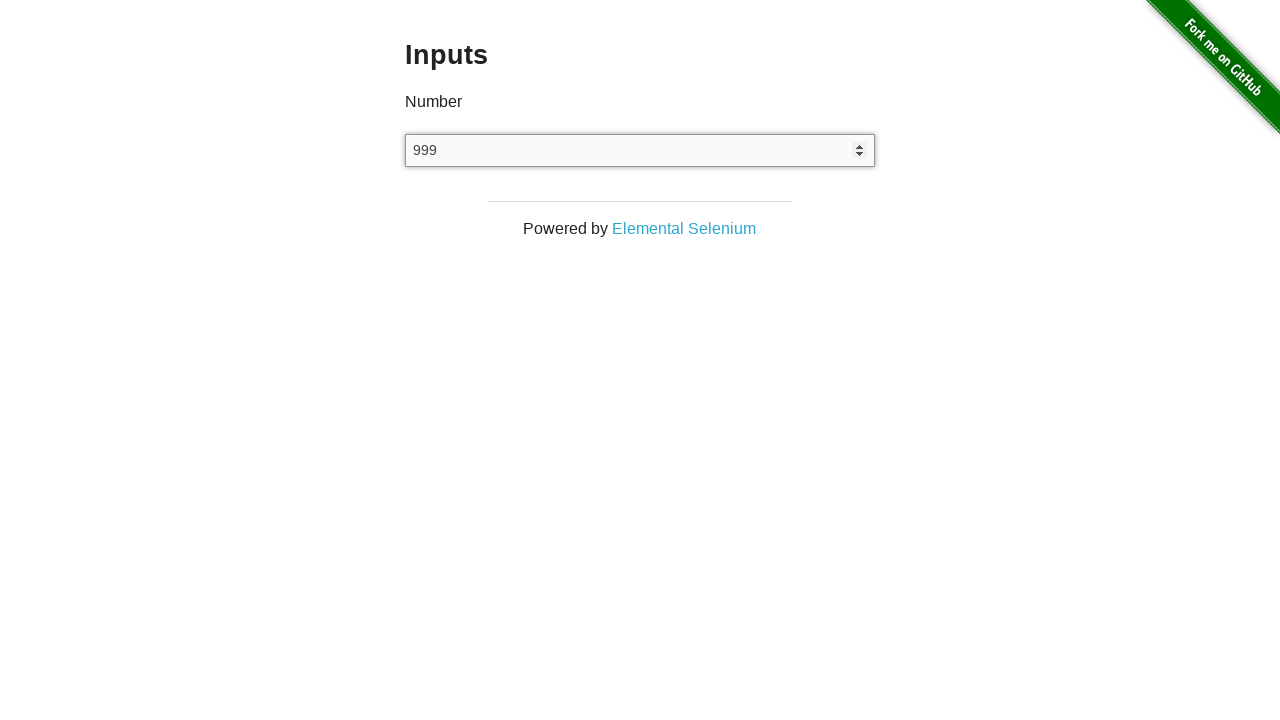

Waited 1000ms to verify input value is entered
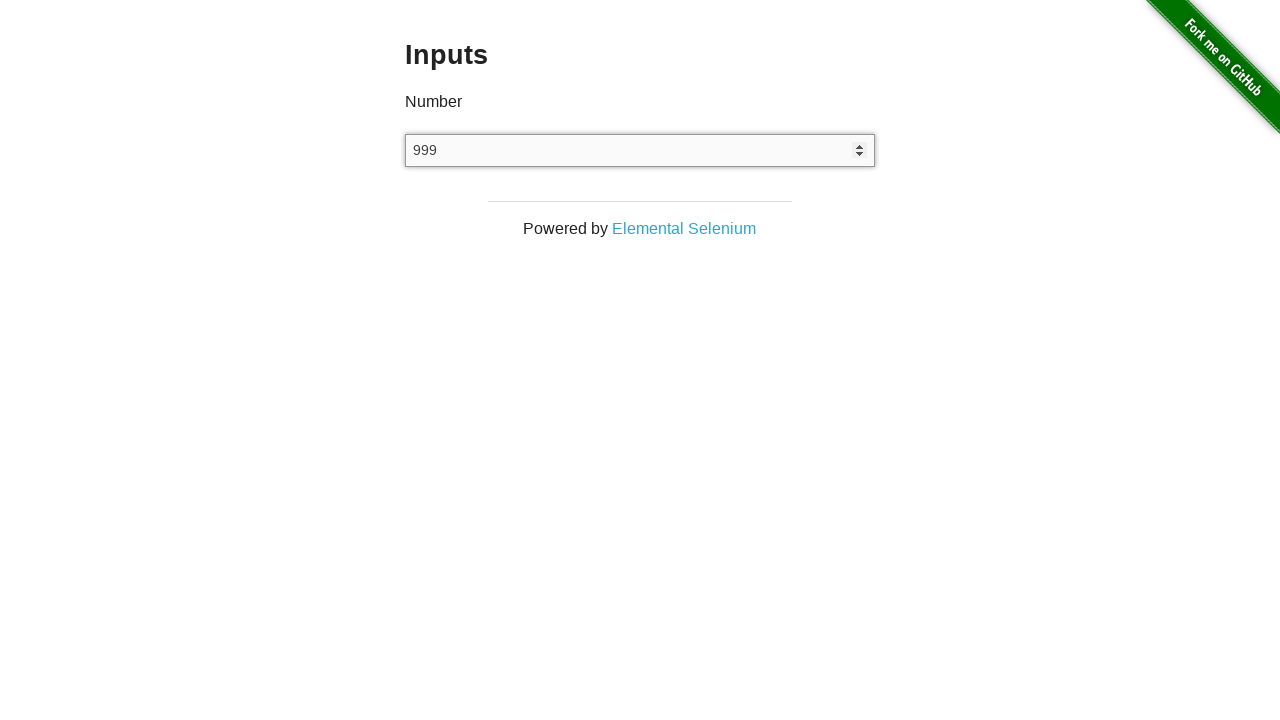

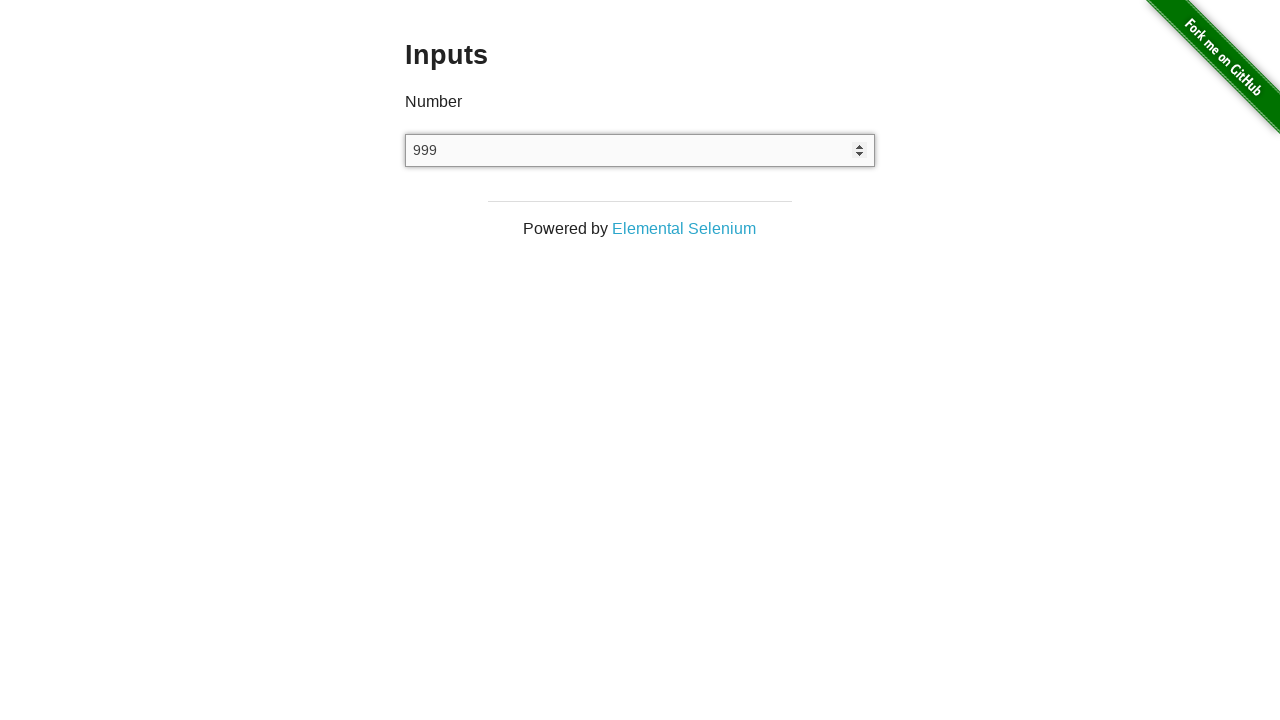